Tests browser back button navigation through filter views

Starting URL: https://demo.playwright.dev/todomvc

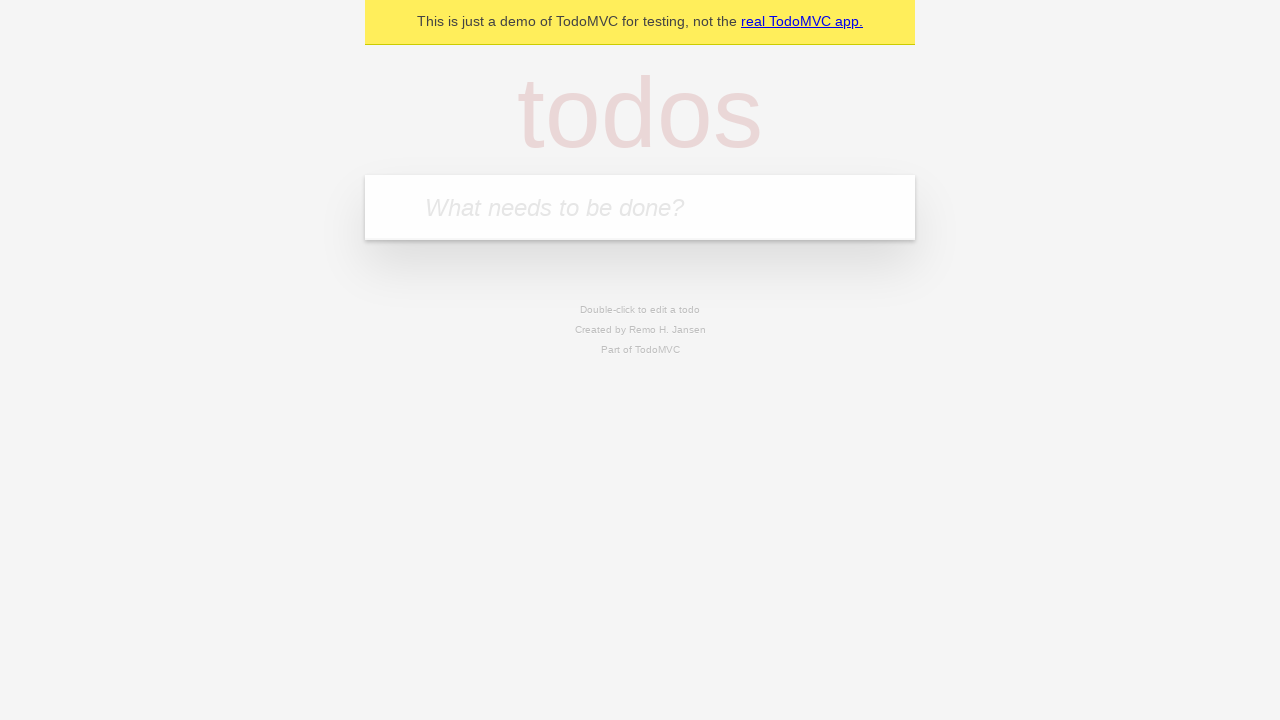

Filled new todo input with 'buy some cheese' on .new-todo
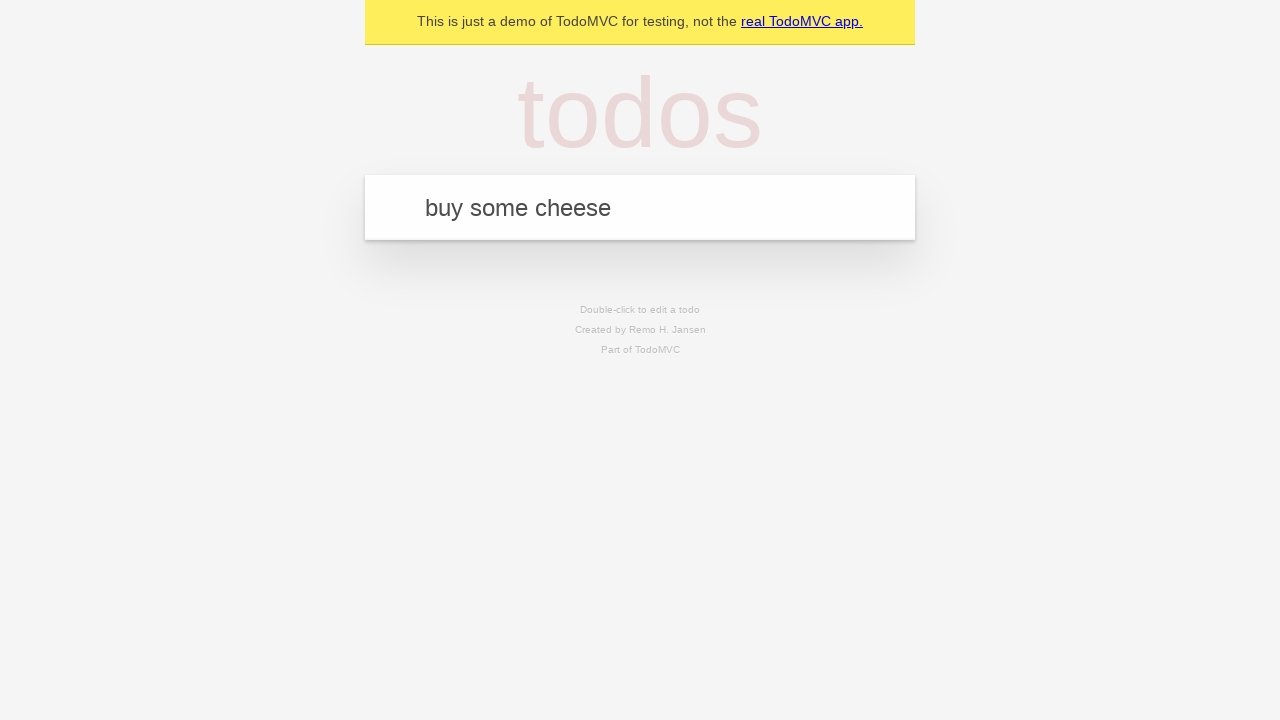

Pressed Enter to add first todo on .new-todo
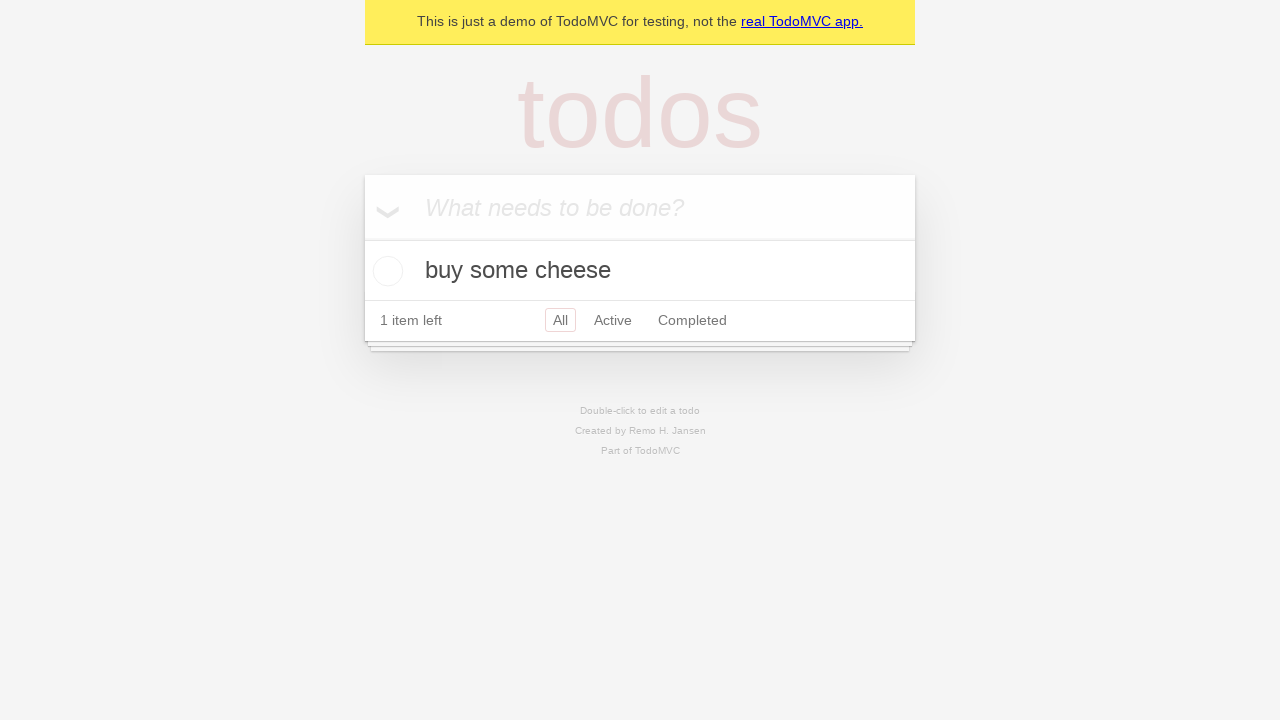

Filled new todo input with 'feed the cat' on .new-todo
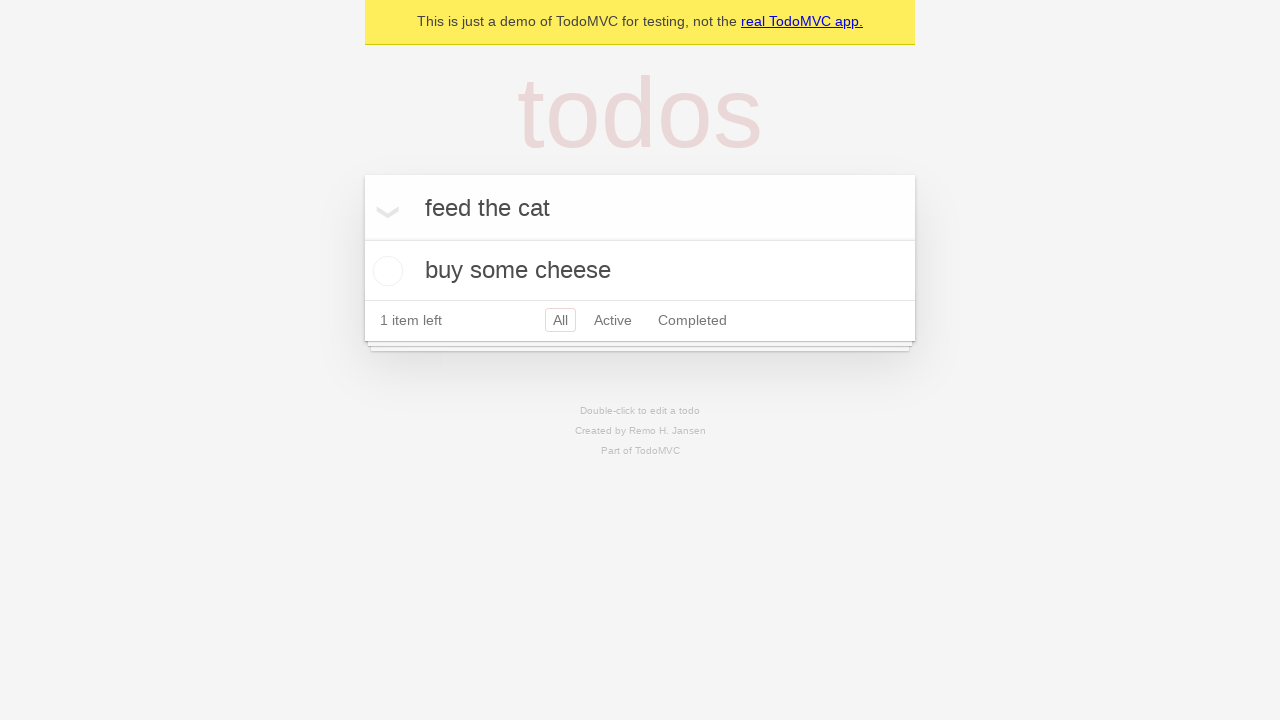

Pressed Enter to add second todo on .new-todo
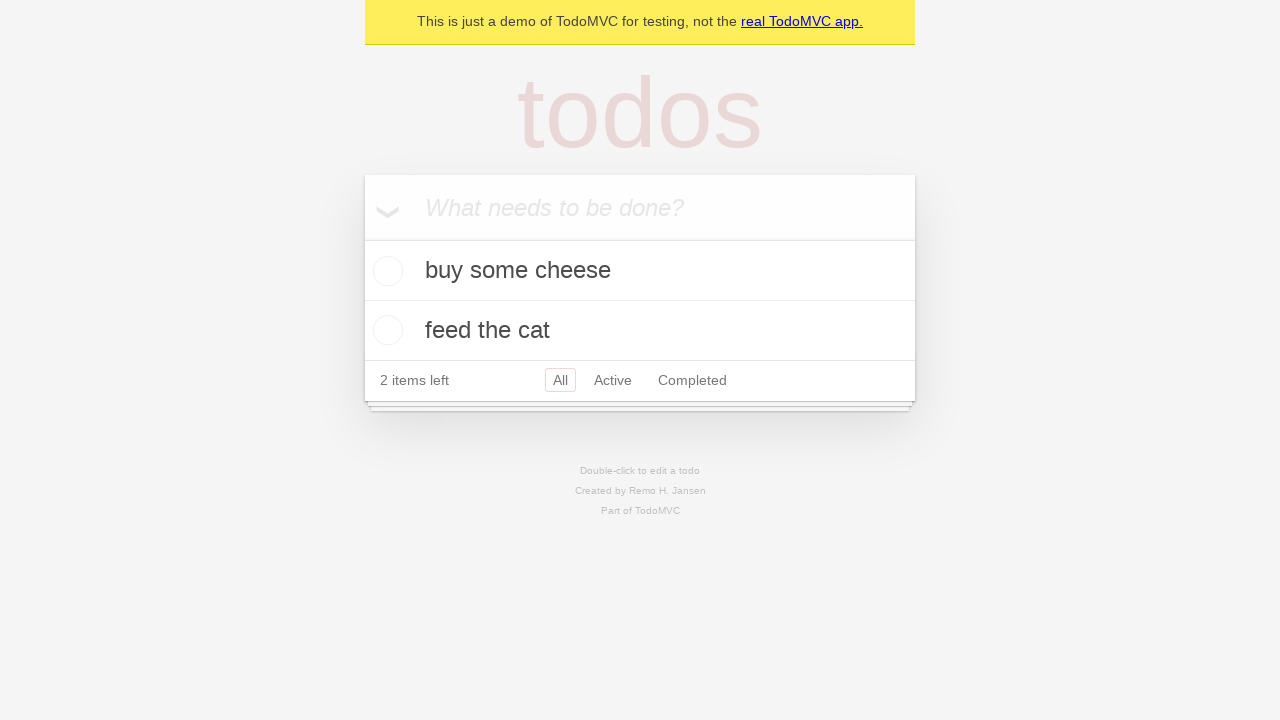

Filled new todo input with 'book a doctors appointment' on .new-todo
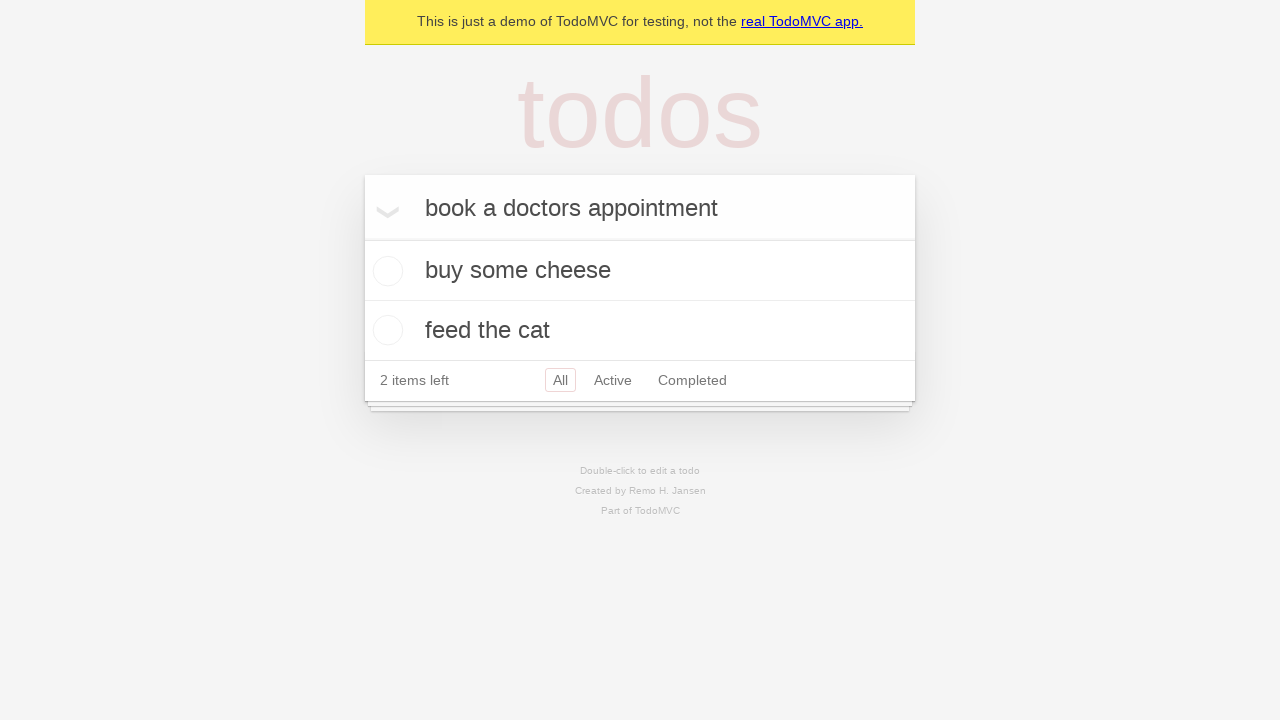

Pressed Enter to add third todo on .new-todo
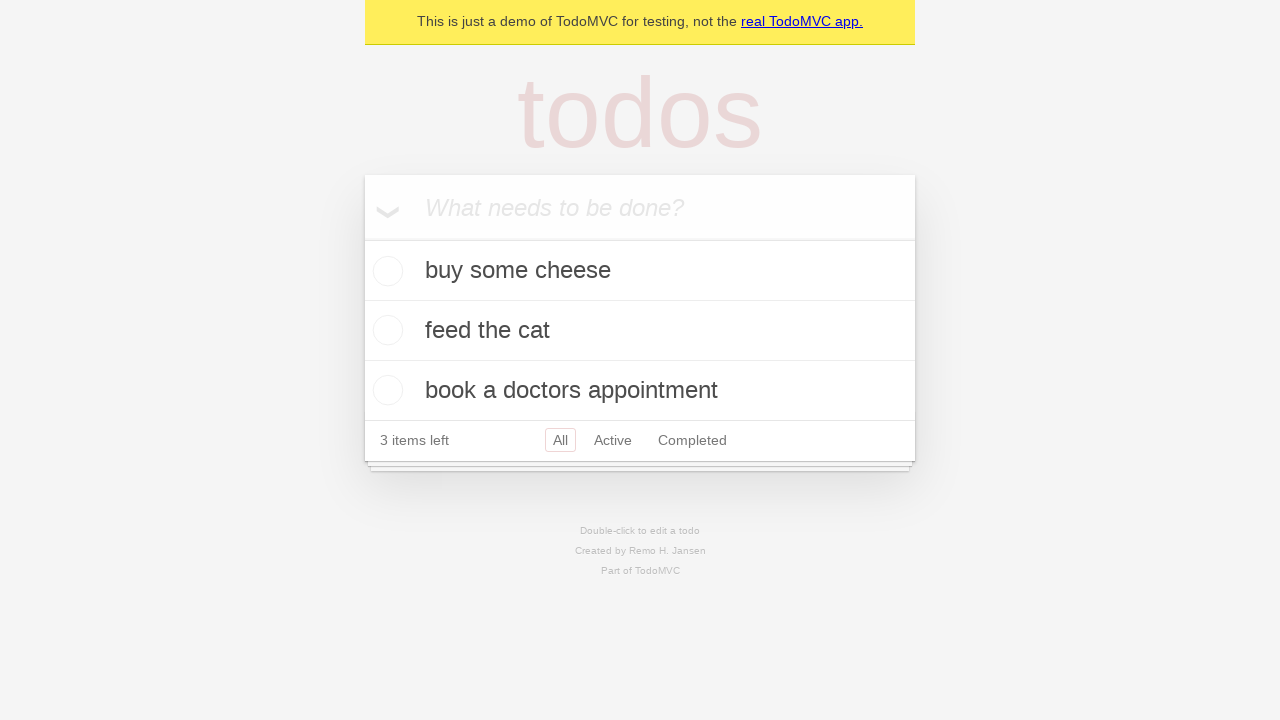

Waited for all three todos to be rendered
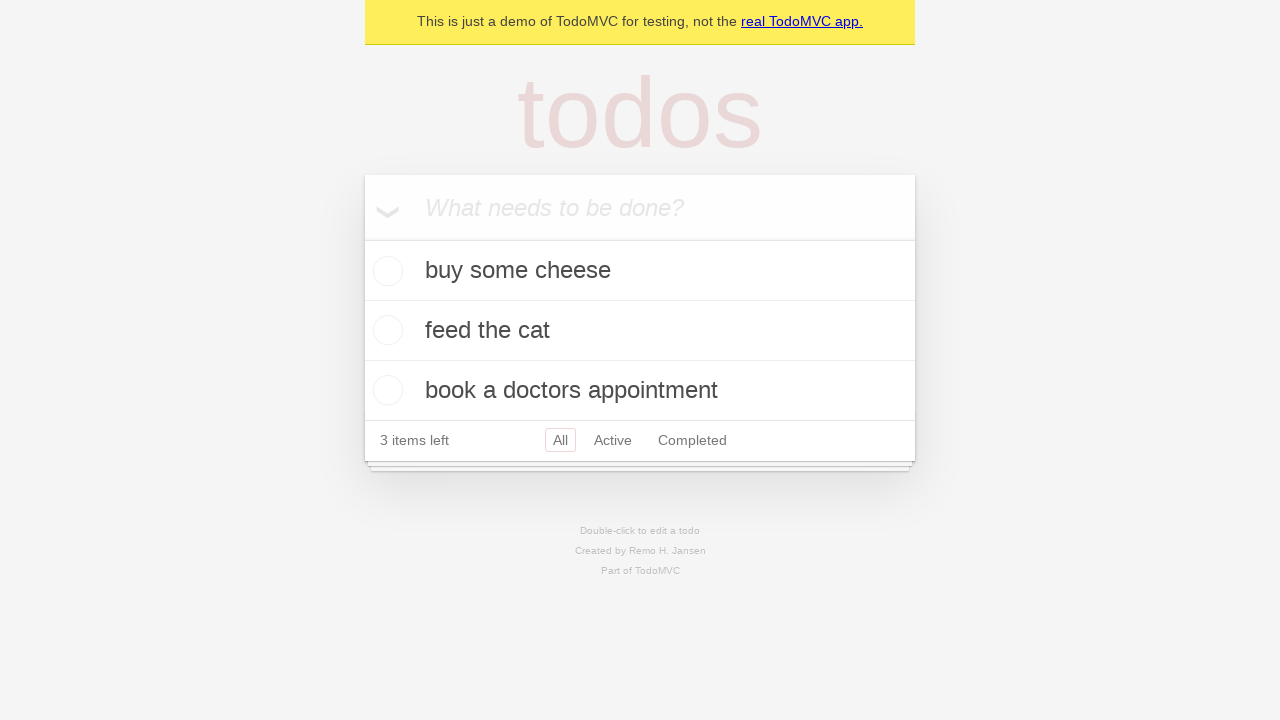

Checked the second todo item as complete at (385, 330) on .todo-list li .toggle >> nth=1
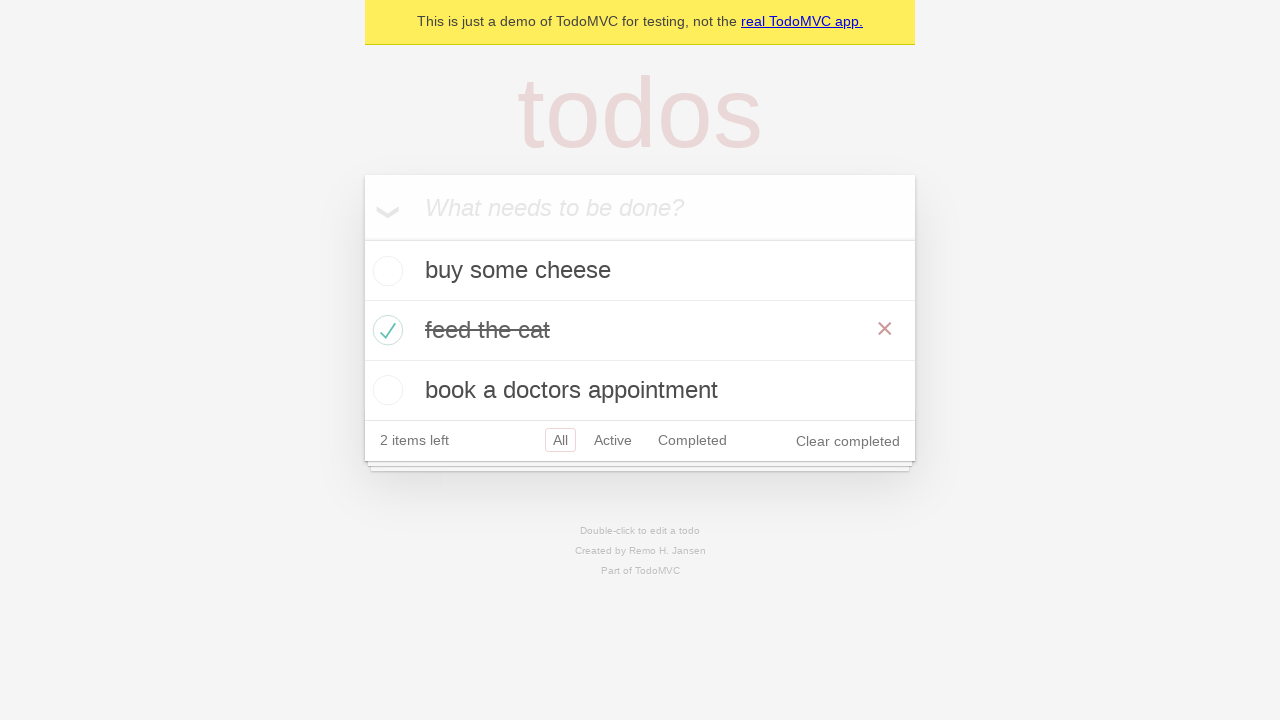

Clicked 'All' filter to view all todos at (560, 440) on .filters >> text=All
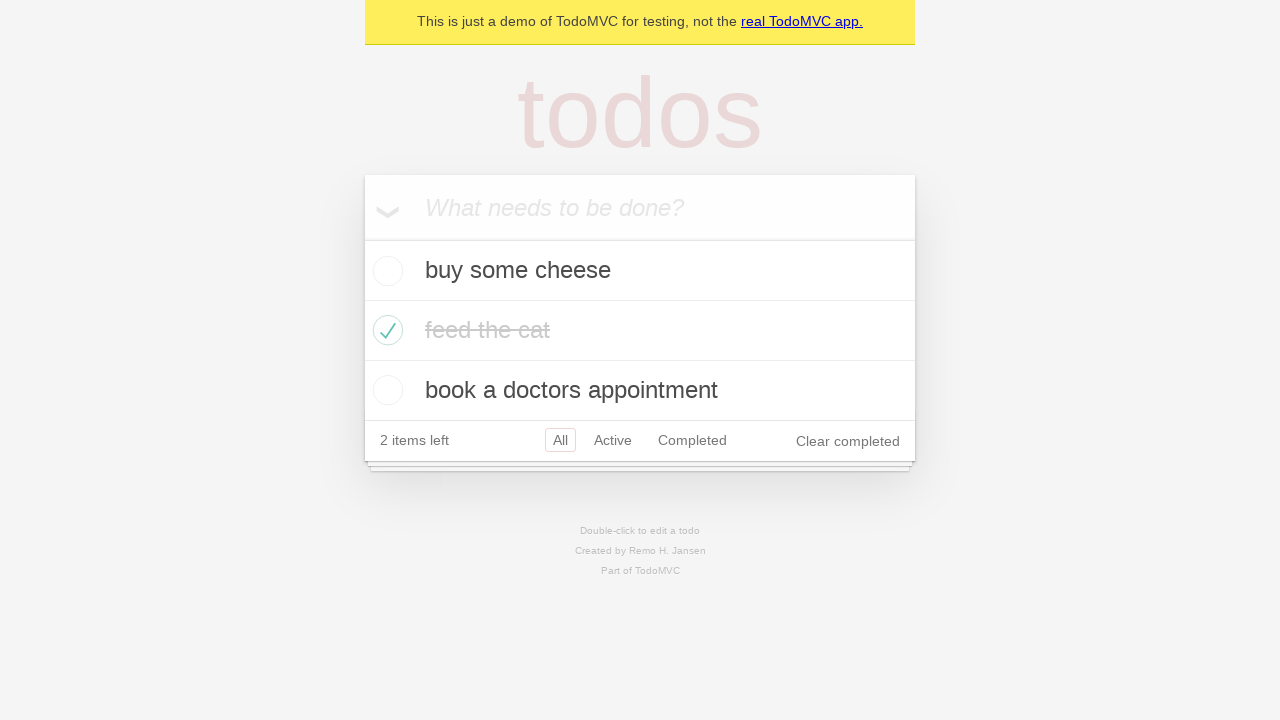

Clicked 'Active' filter to view active todos at (613, 440) on .filters >> text=Active
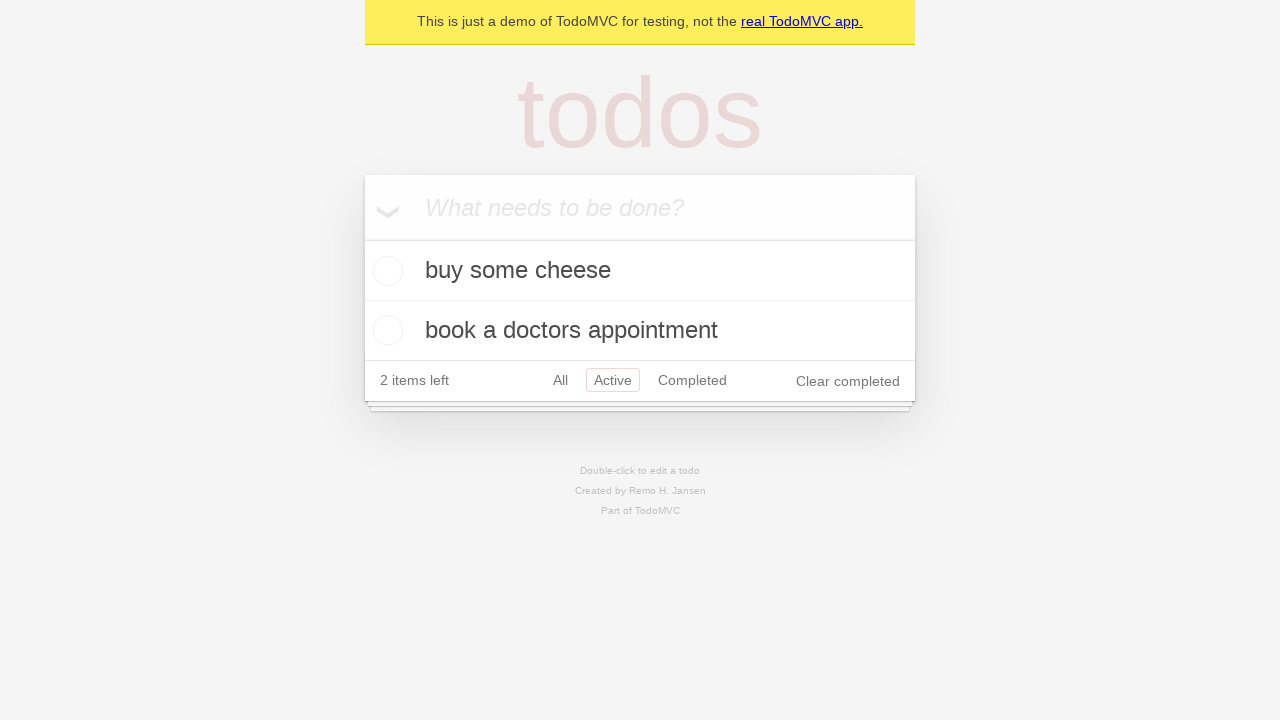

Clicked 'Completed' filter to view completed todos at (692, 380) on .filters >> text=Completed
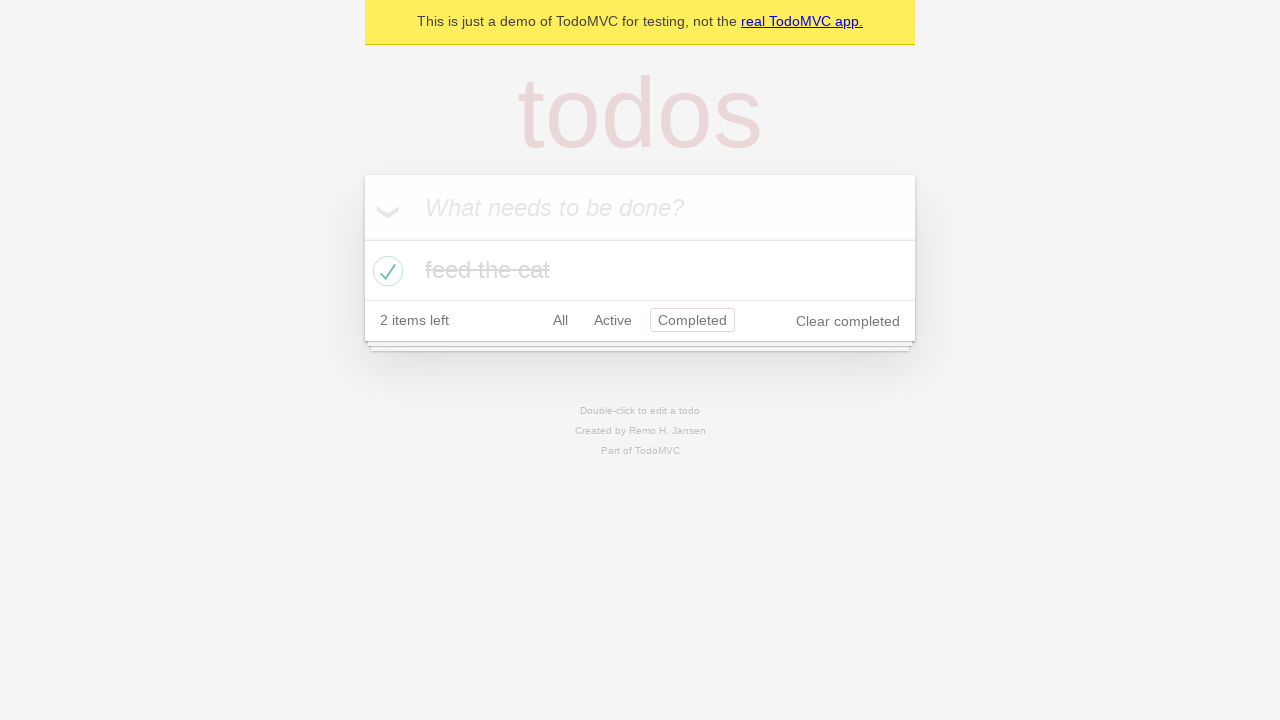

Navigated back using browser back button to 'Active' filter view
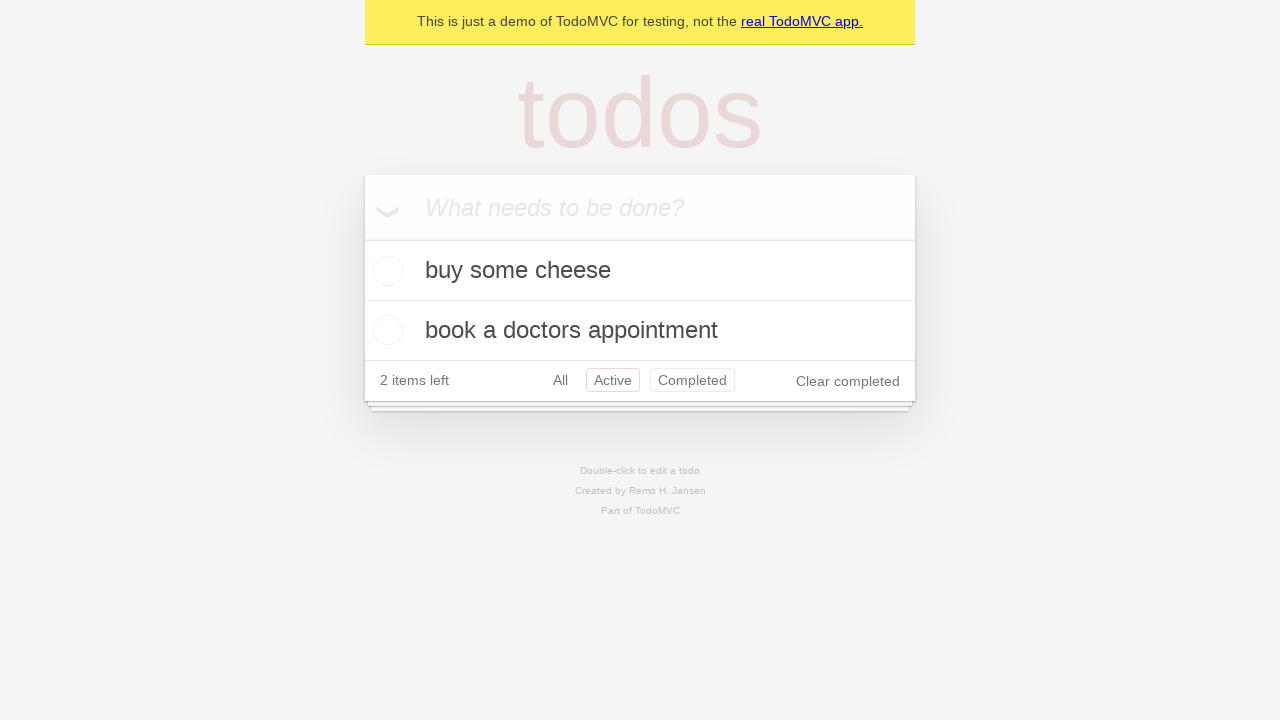

Navigated back using browser back button to 'All' filter view
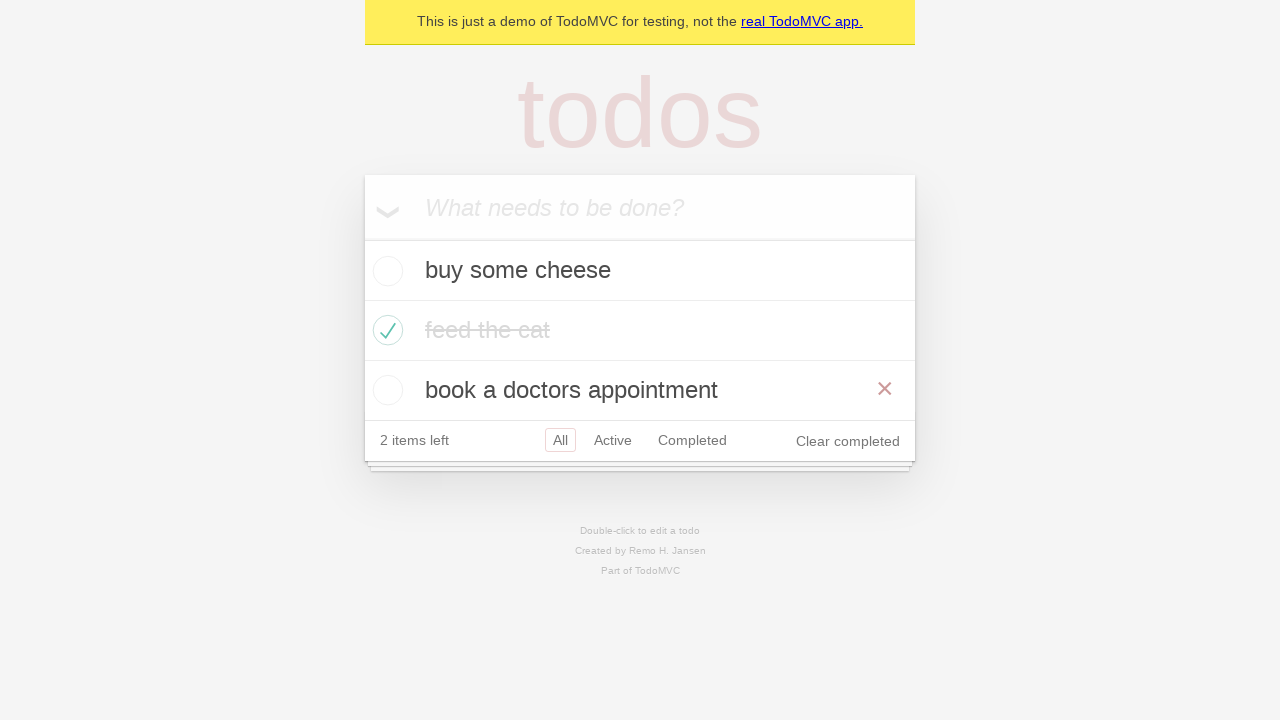

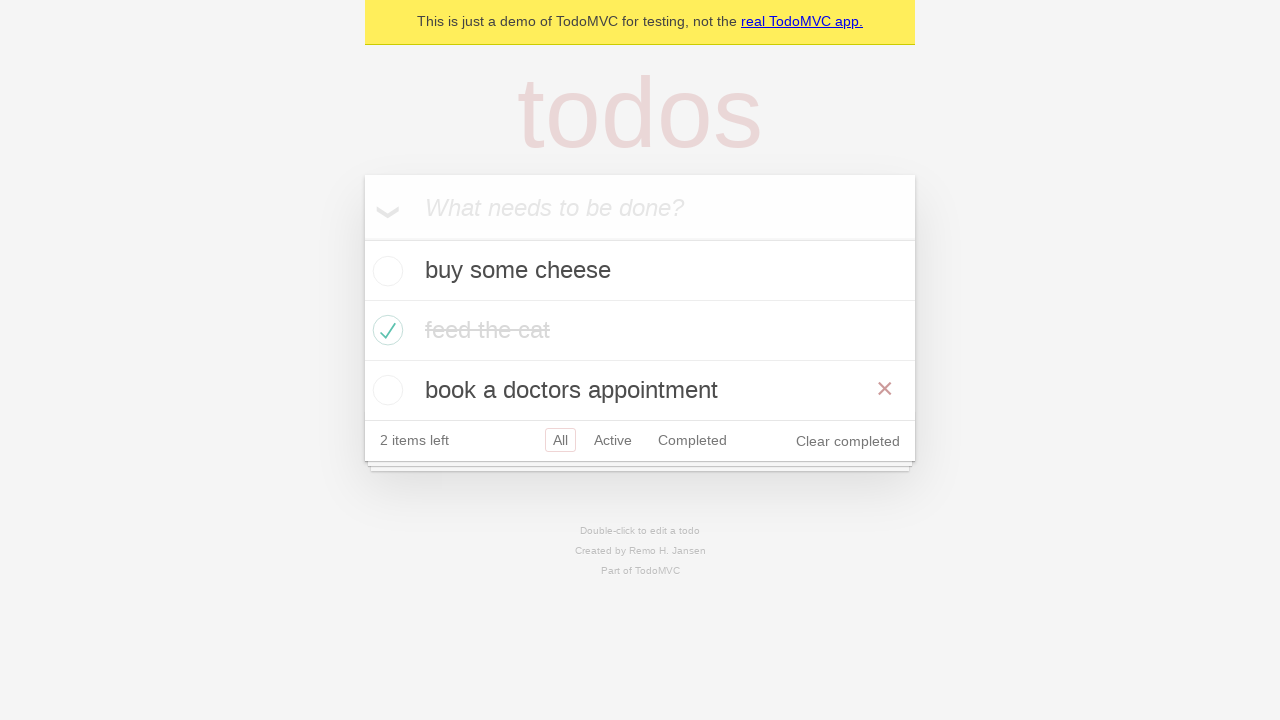